Tests tooltip hover functionality by hovering over an age textbox and verifying the tooltip content appears

Starting URL: https://automationfc.github.io/jquery-tooltip/

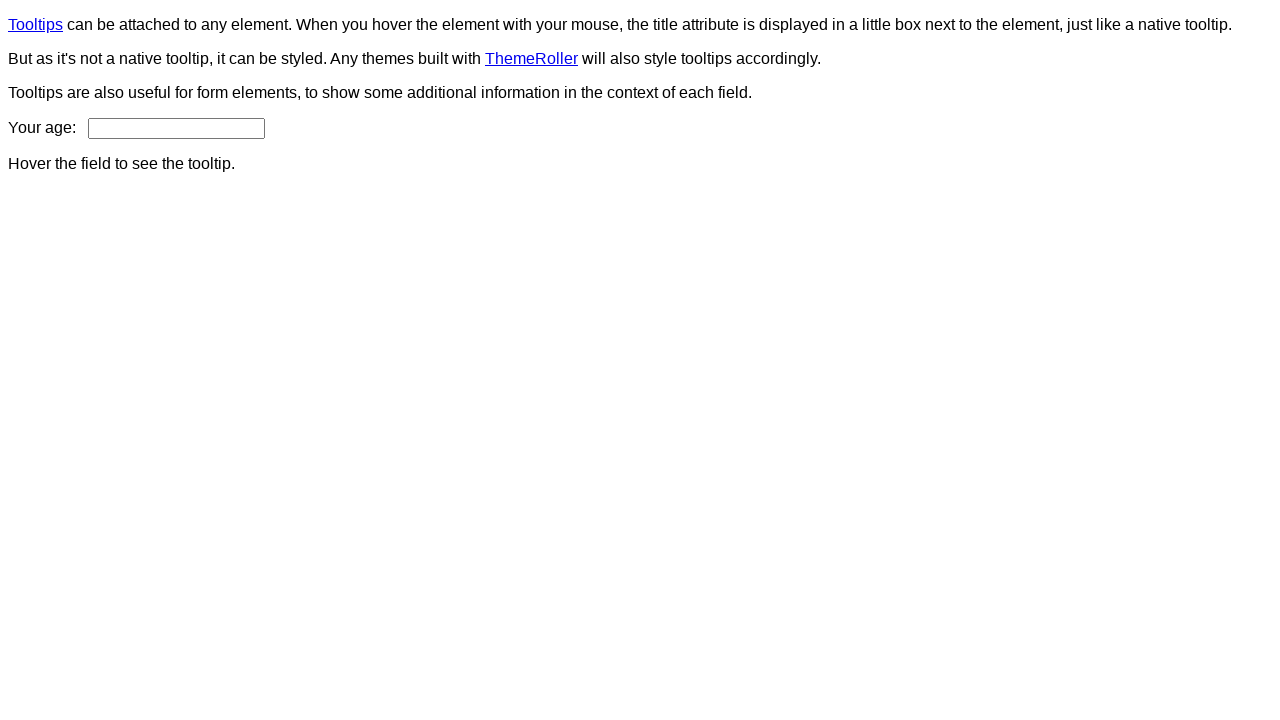

Hovered over age textbox to trigger tooltip at (176, 128) on input#age
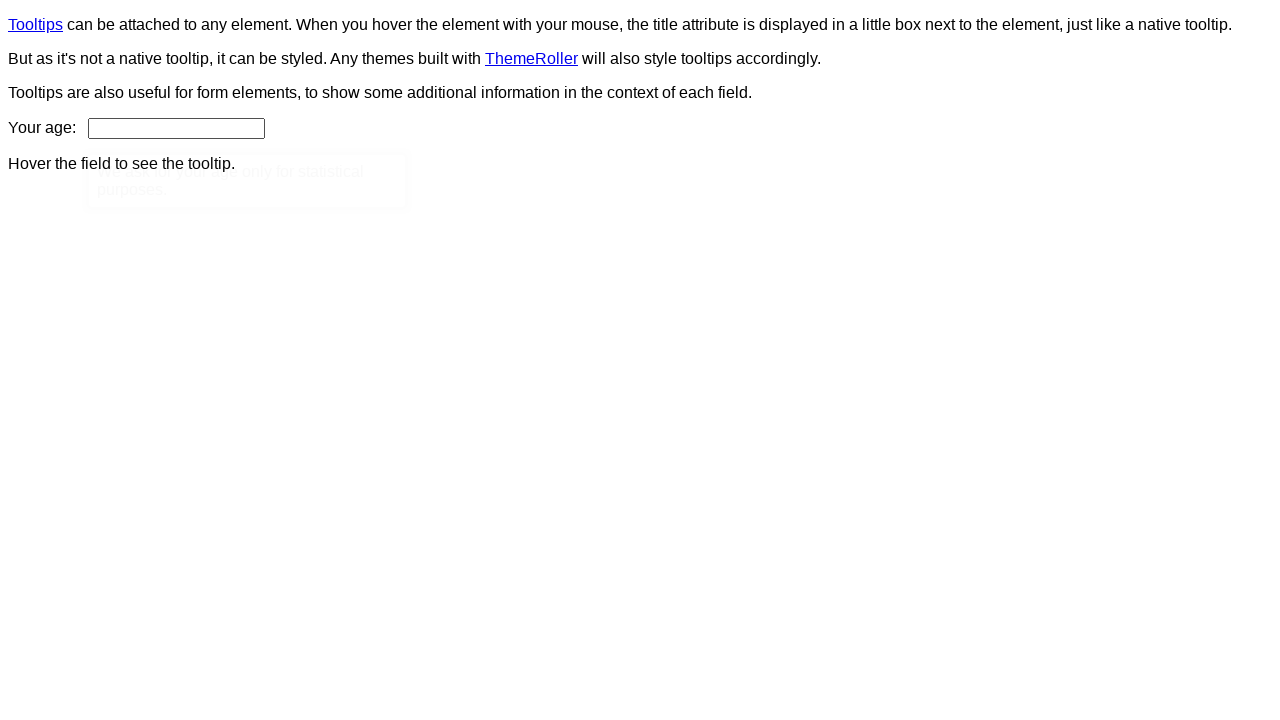

Tooltip content appeared after hovering
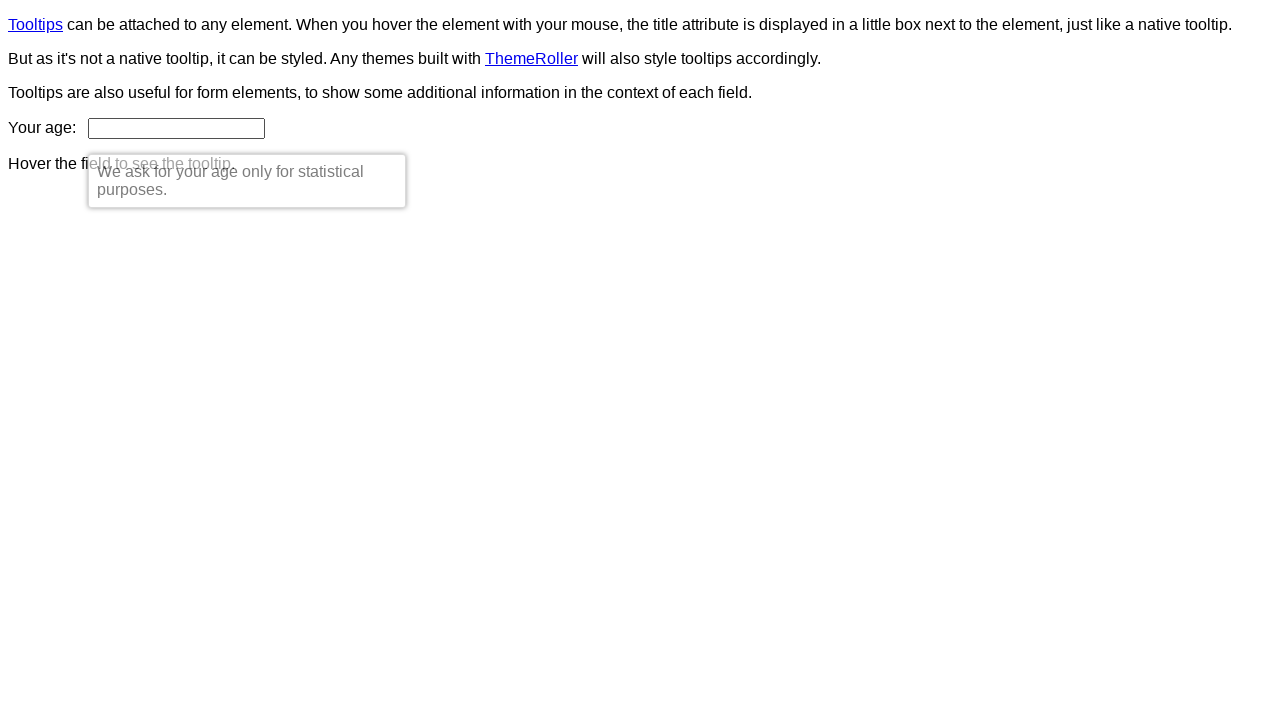

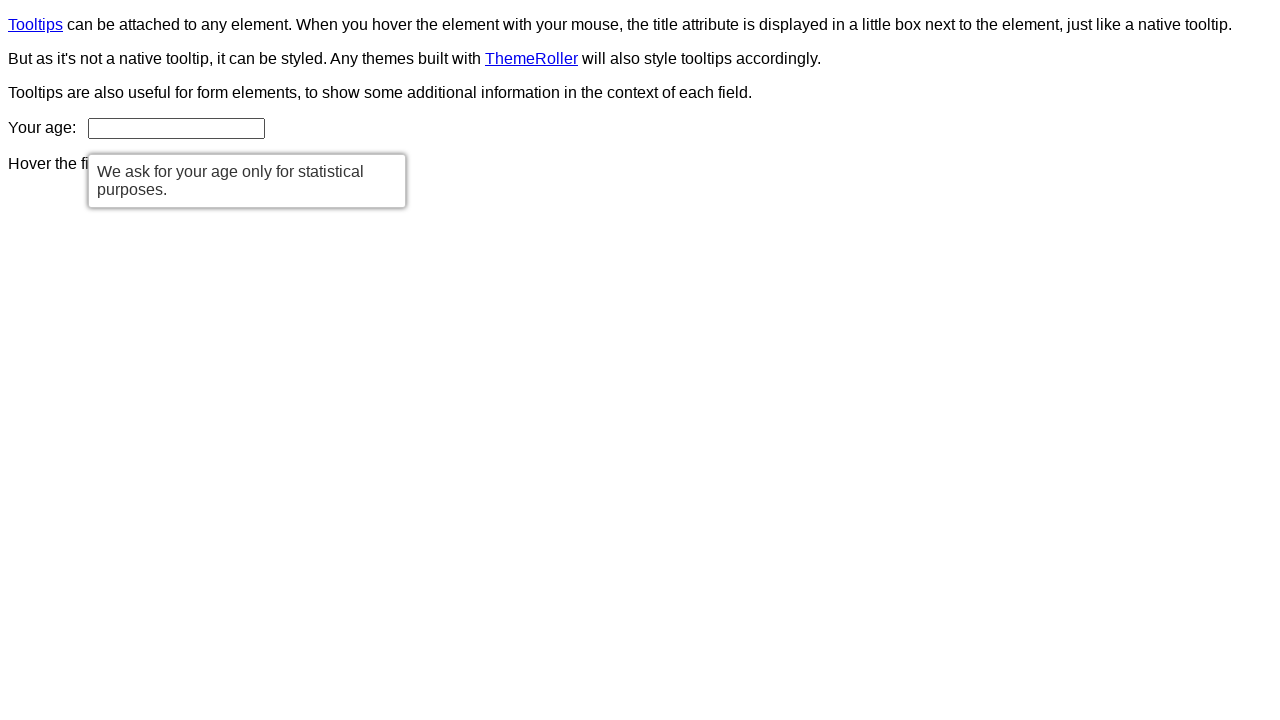